Verifies the browser successfully navigated to the starting URL

Starting URL: https://practise.usemango.co.uk

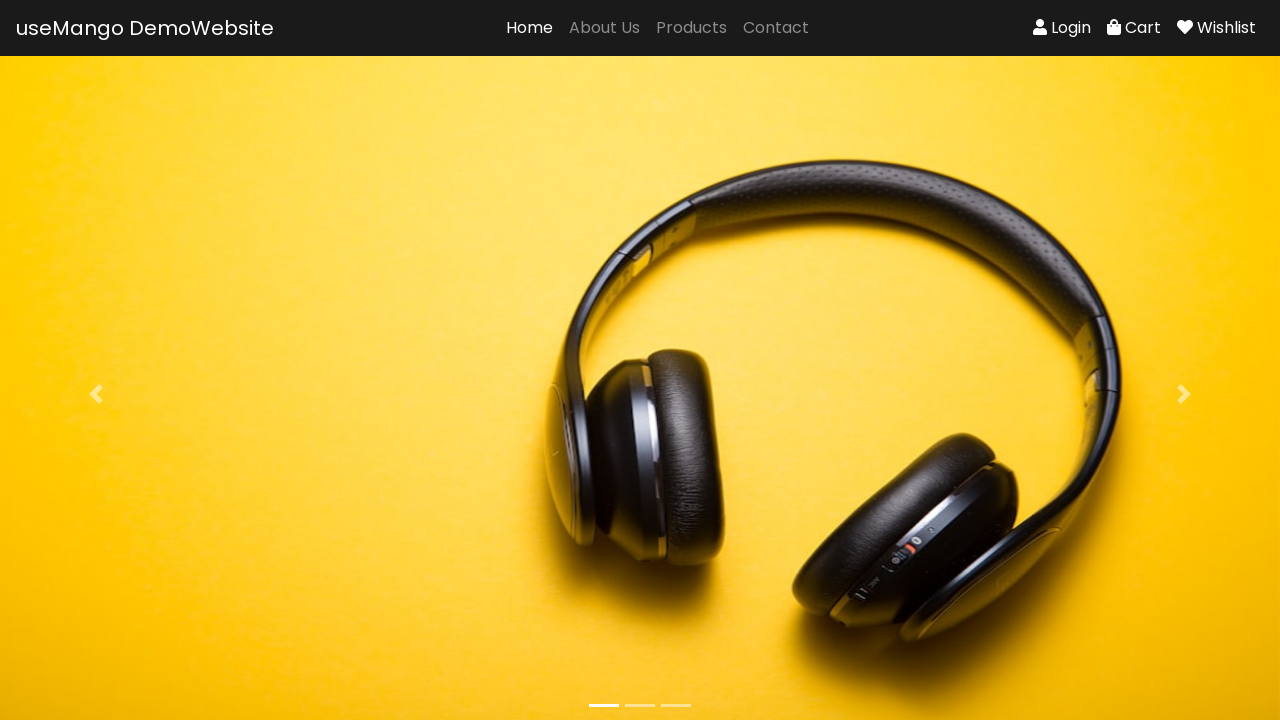

Verified browser successfully navigated to the starting URL (https://practise.usemango.co.uk)
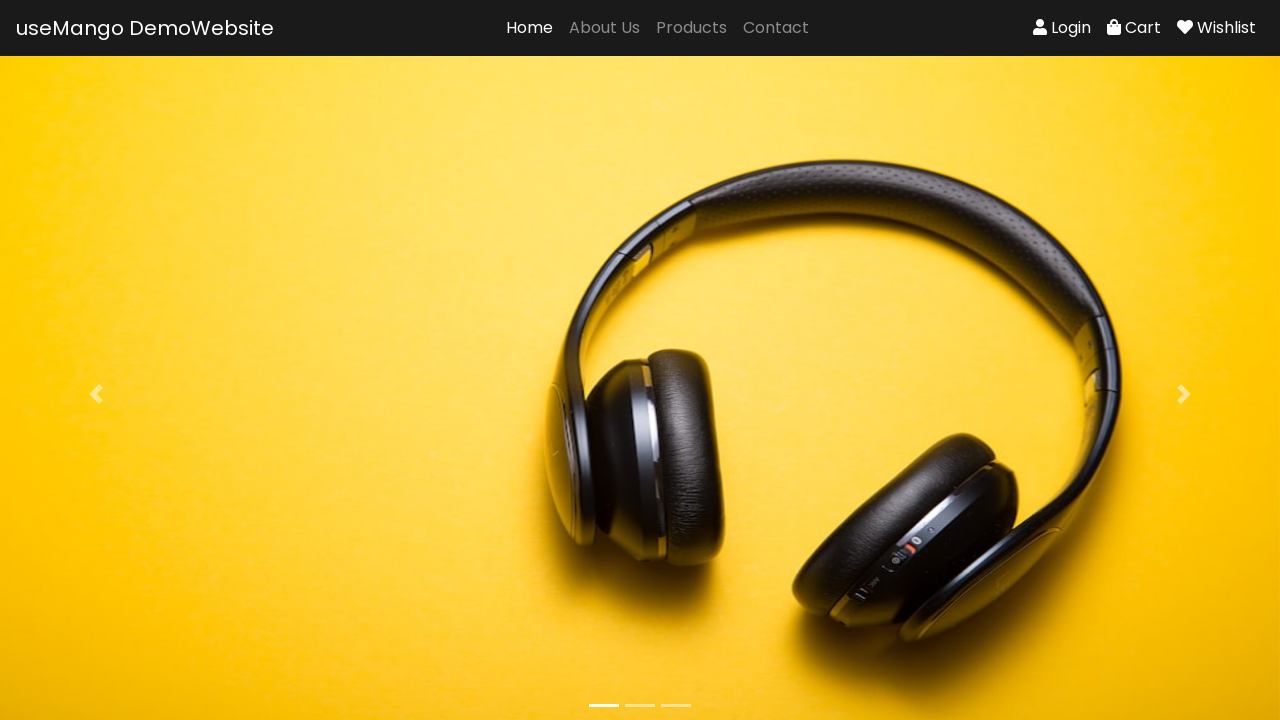

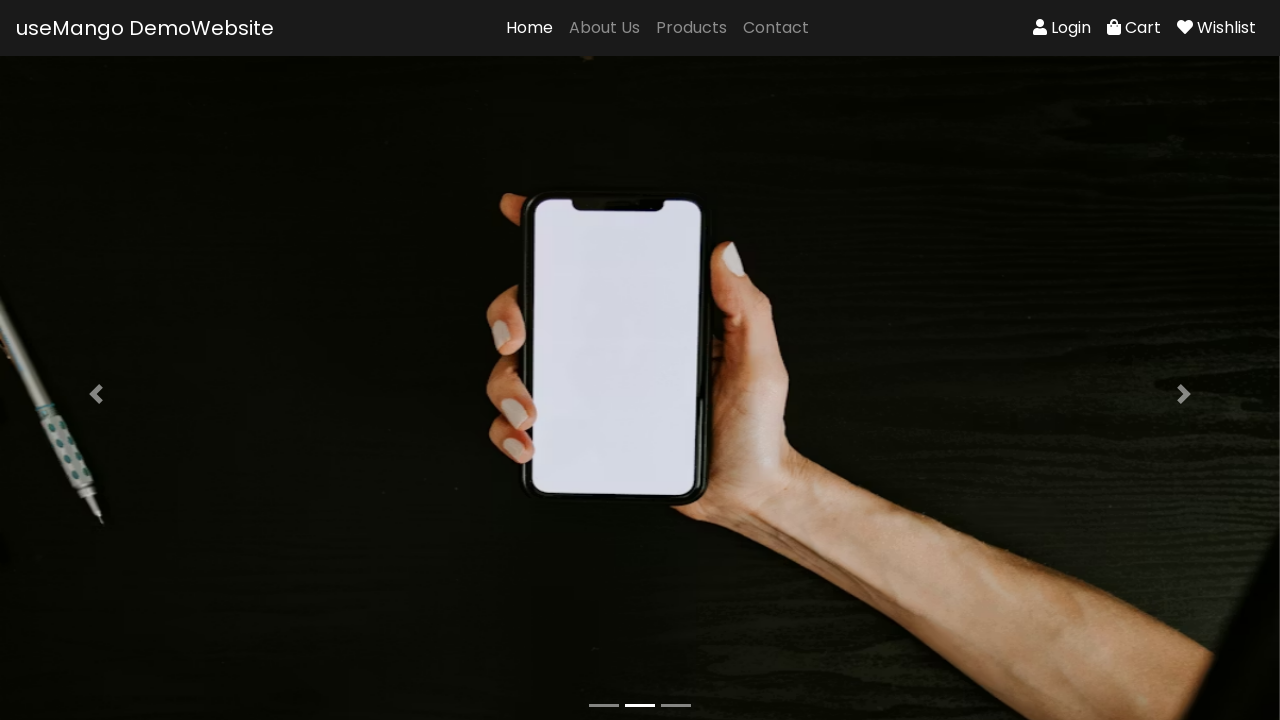